Tests the main navigation menu functionality by opening and closing menu dropdowns and verifying menu items are displayed correctly on both landing page and content pages.

Starting URL: https://serlo.org/

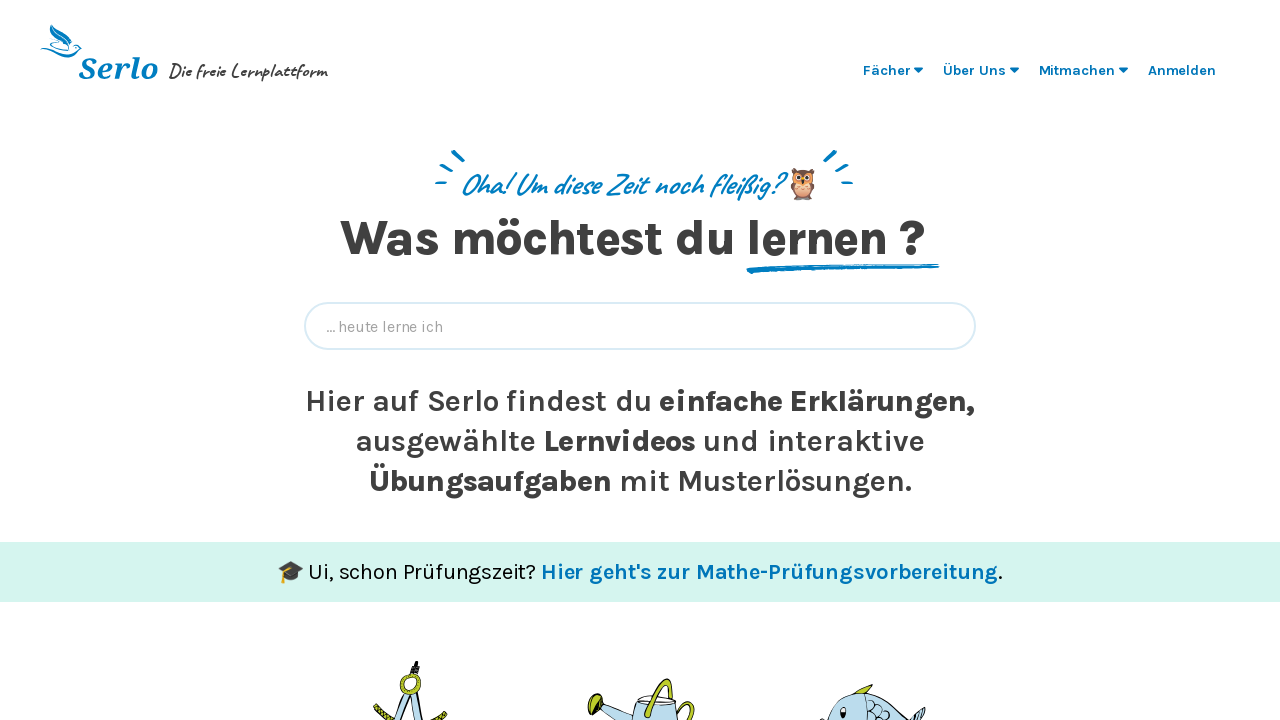

Clicked on 'Fächer' menu to open subjects dropdown at (887, 70) on ul >> text=Fächer
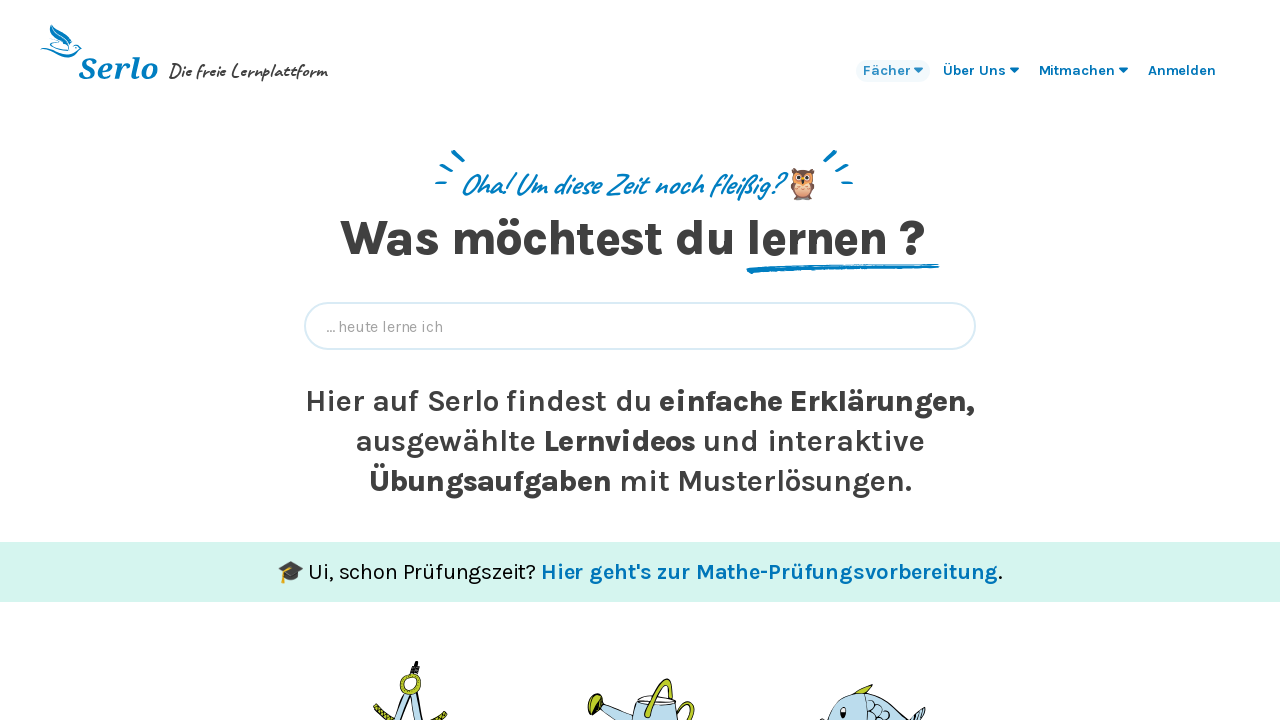

Verified 'Angewandte Nachhaltigkeit' menu item is displayed
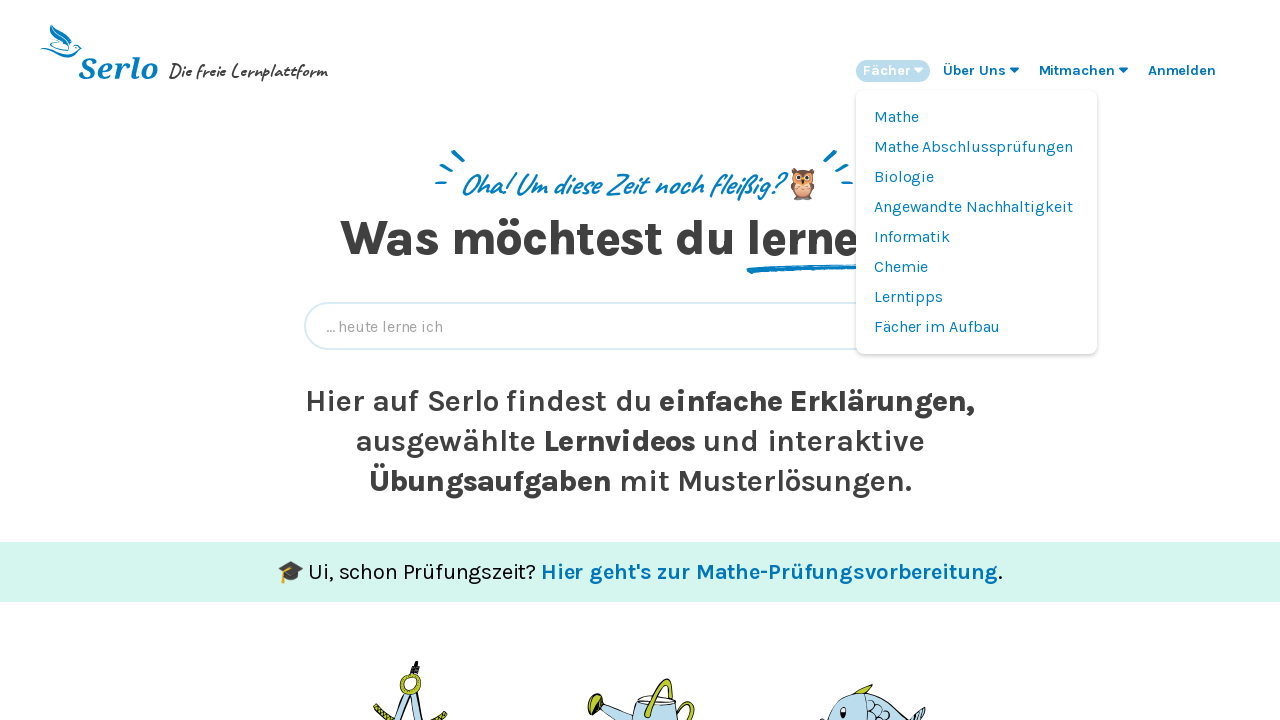

Verified 'Mathe' menu item is displayed
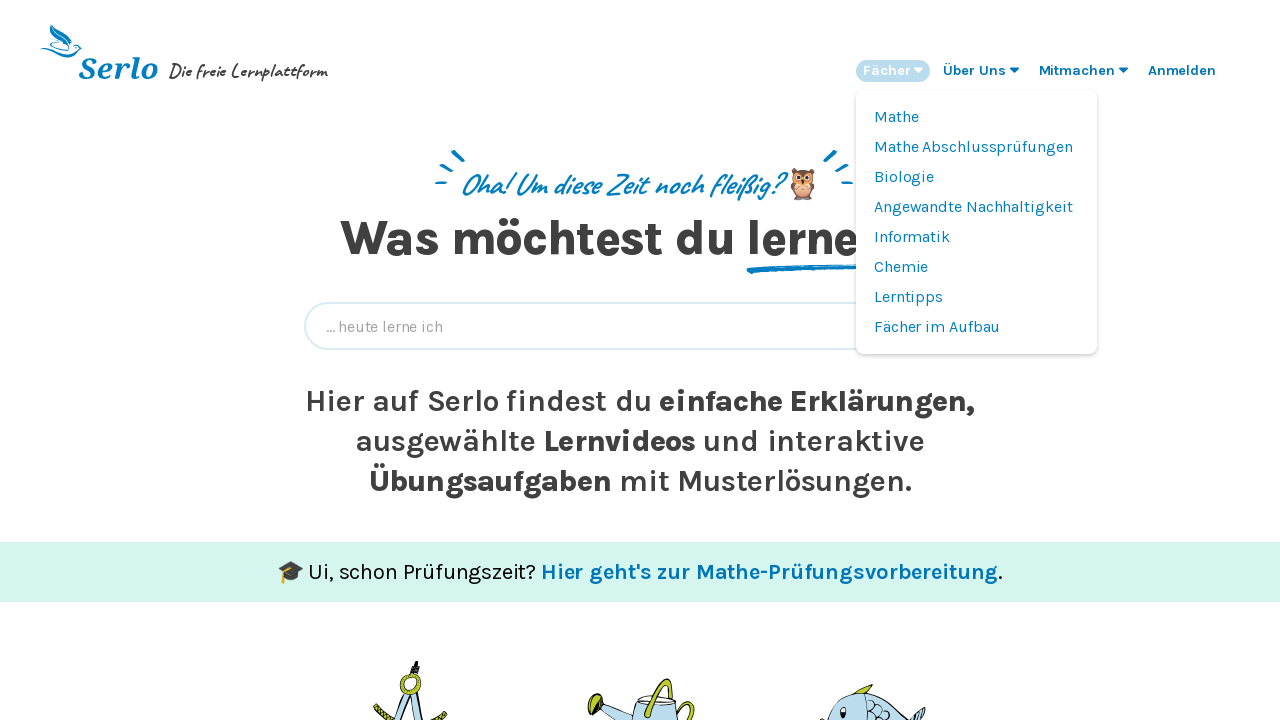

Clicked on 'Fächer' menu to close subjects dropdown at (887, 70) on ul >> text=Fächer
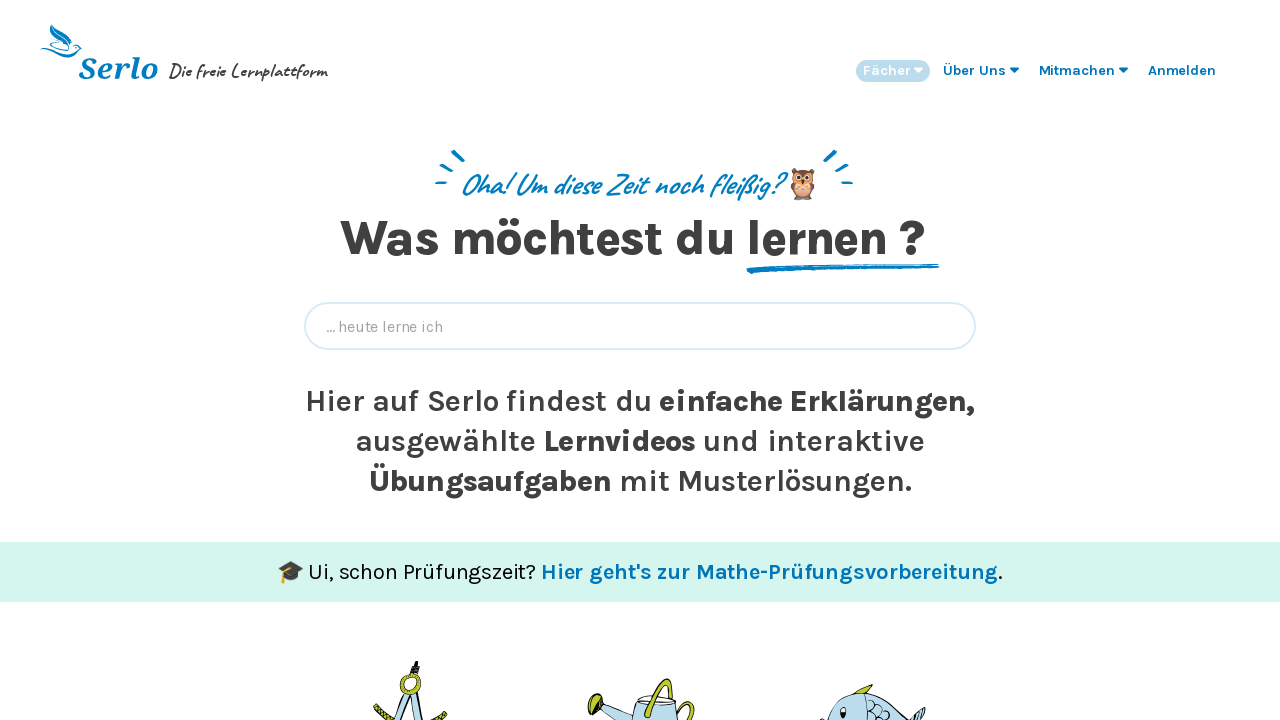

Waited 500ms for menu to close
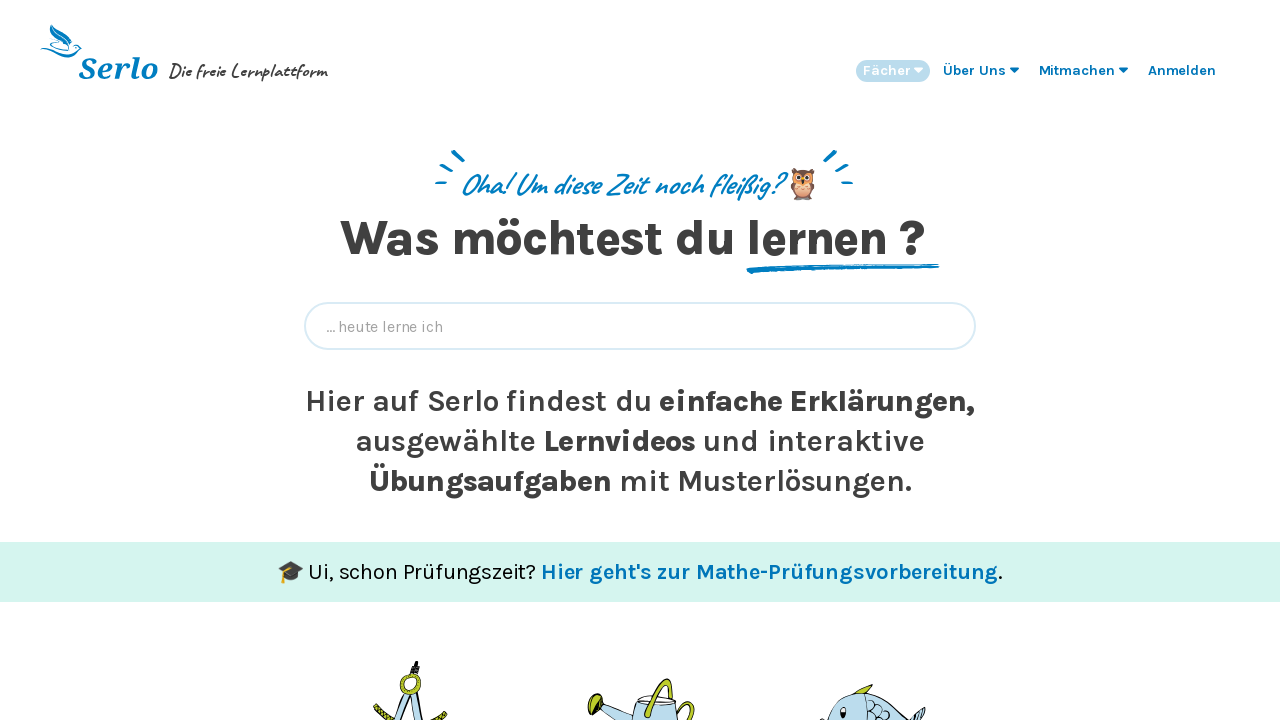

Clicked on 'Über Uns' menu to open about us dropdown at (974, 70) on ul >> text=Über Uns
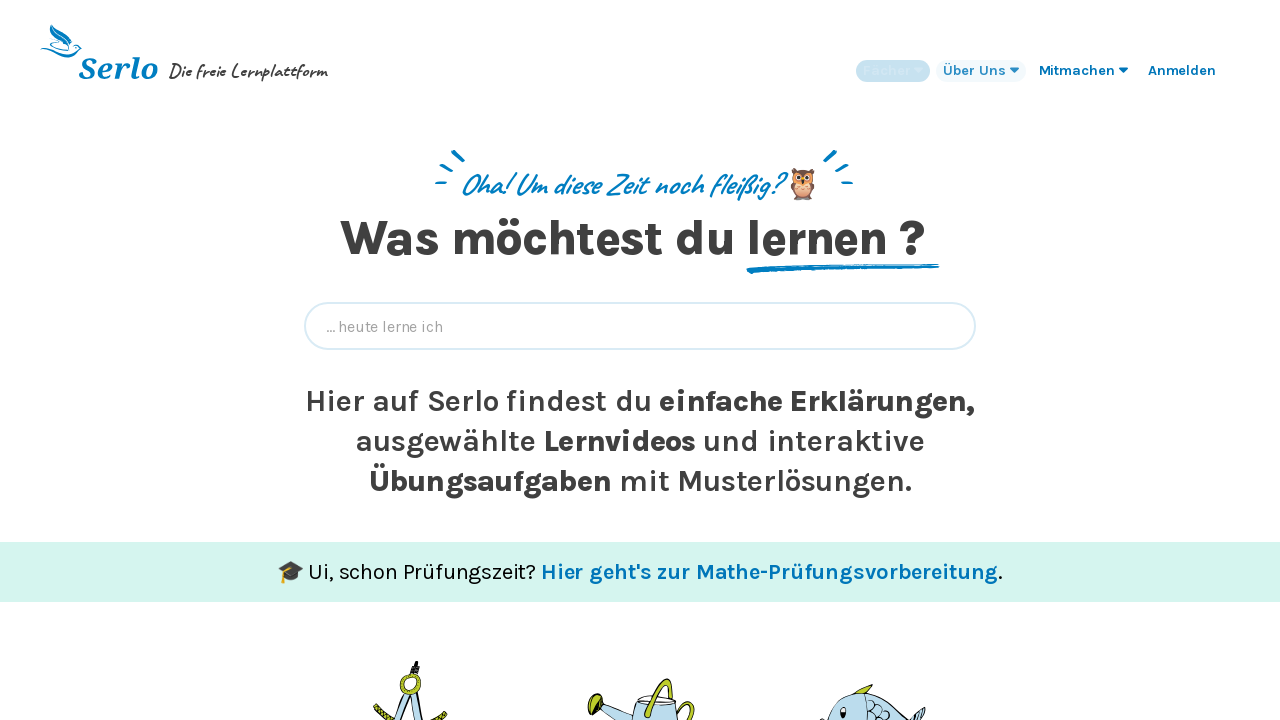

Verified 'Transparenz' menu item is displayed
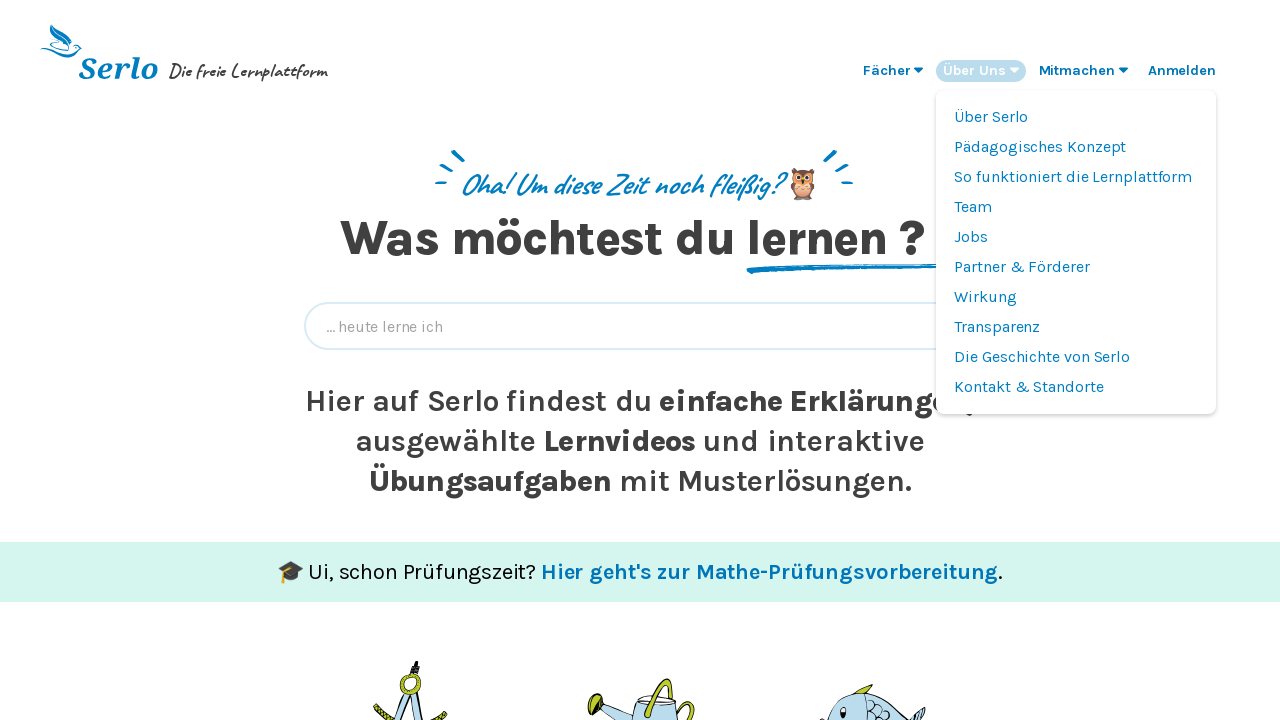

Verified 'Wirkung' menu item is displayed
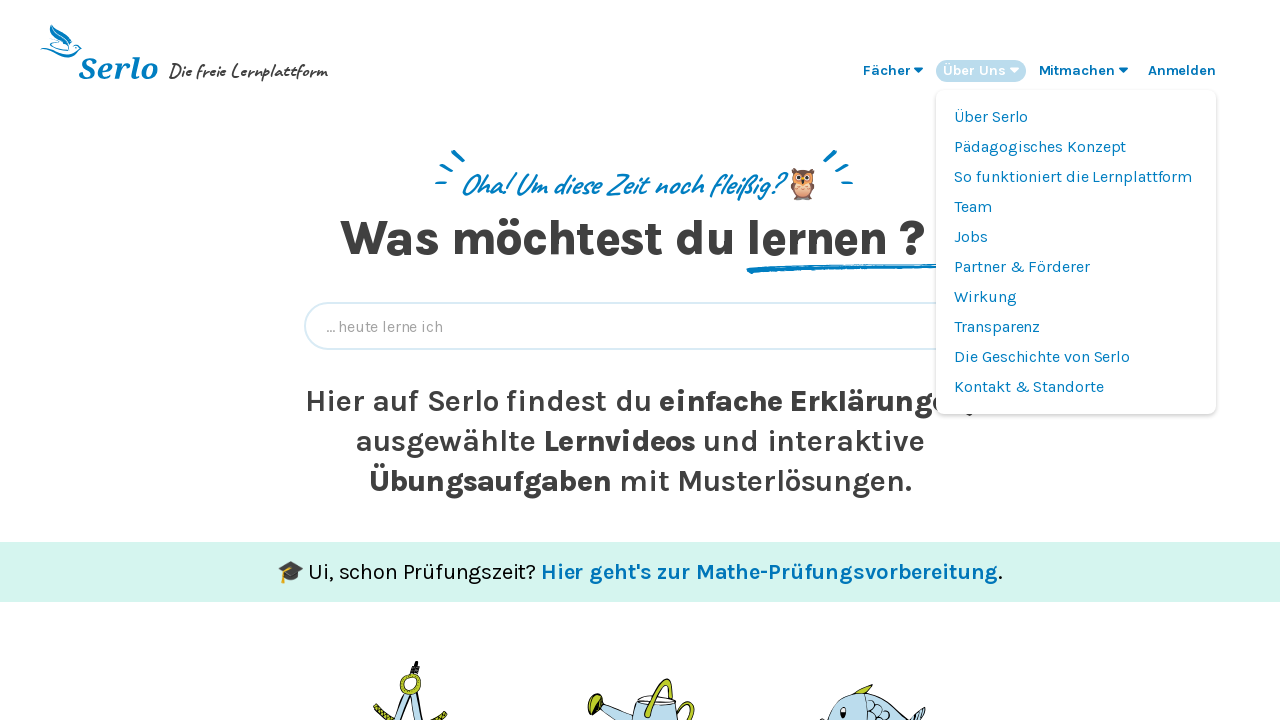

Clicked on 'Über Uns' menu to close about us dropdown at (974, 70) on ul >> text=Über Uns
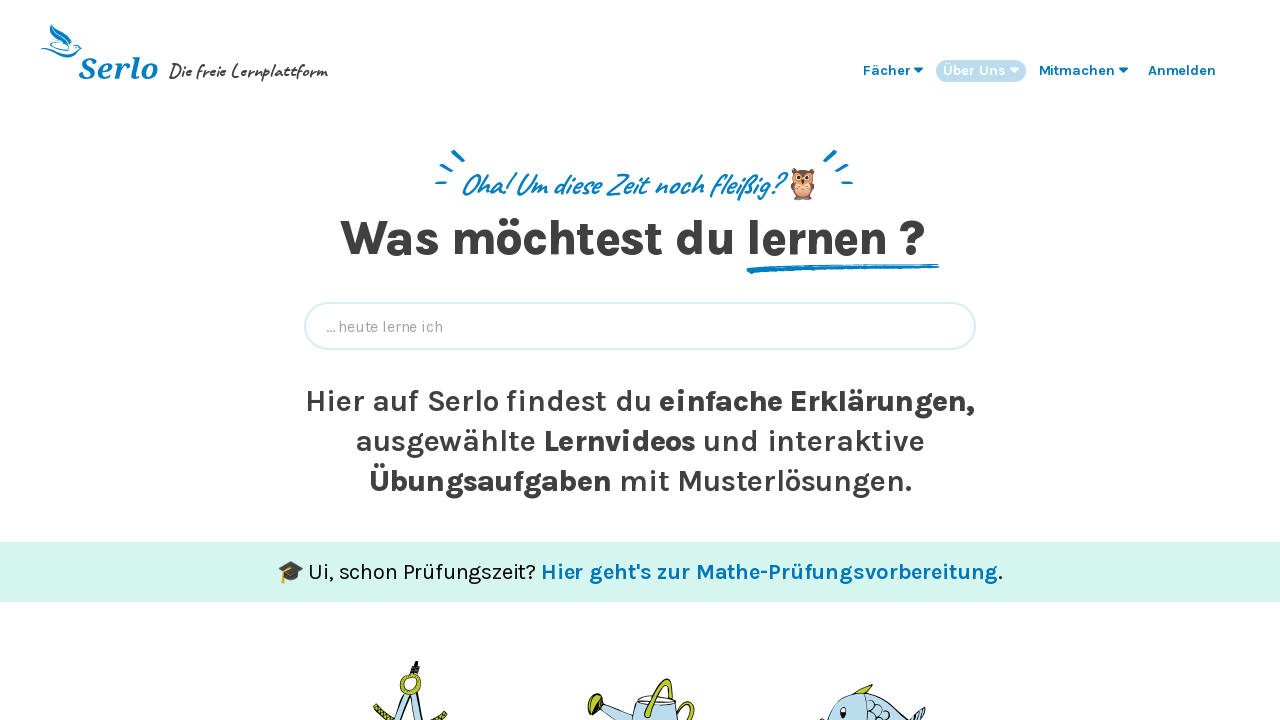

Waited 500ms for menu to close
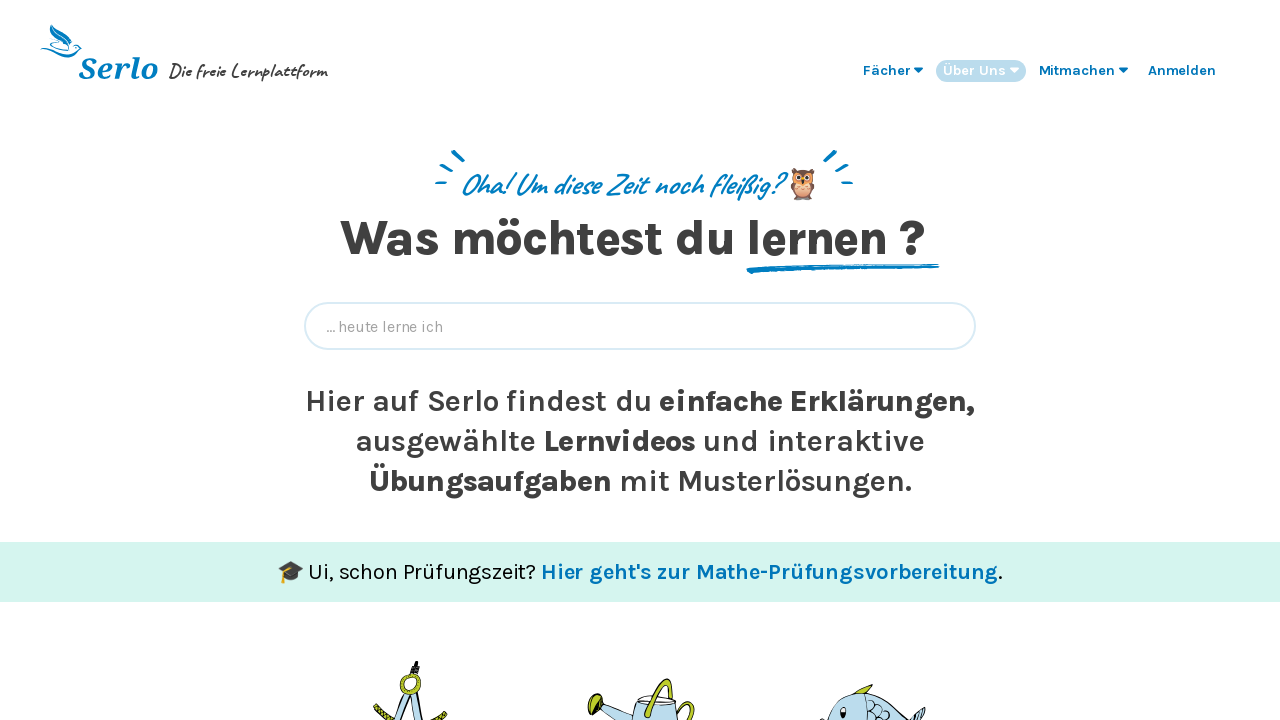

Clicked on 'Mitmachen' menu to open participation dropdown at (1077, 70) on ul >> text=Mitmachen
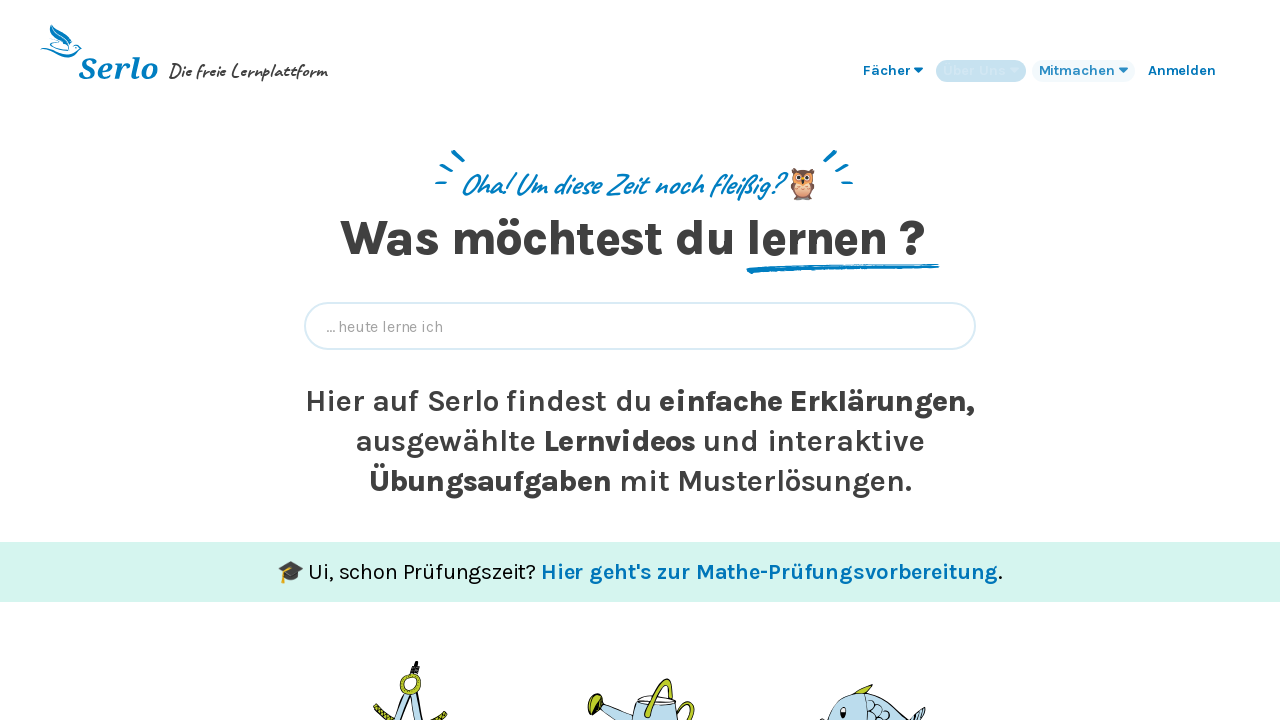

Verified 'Neu hier?' menu item is displayed
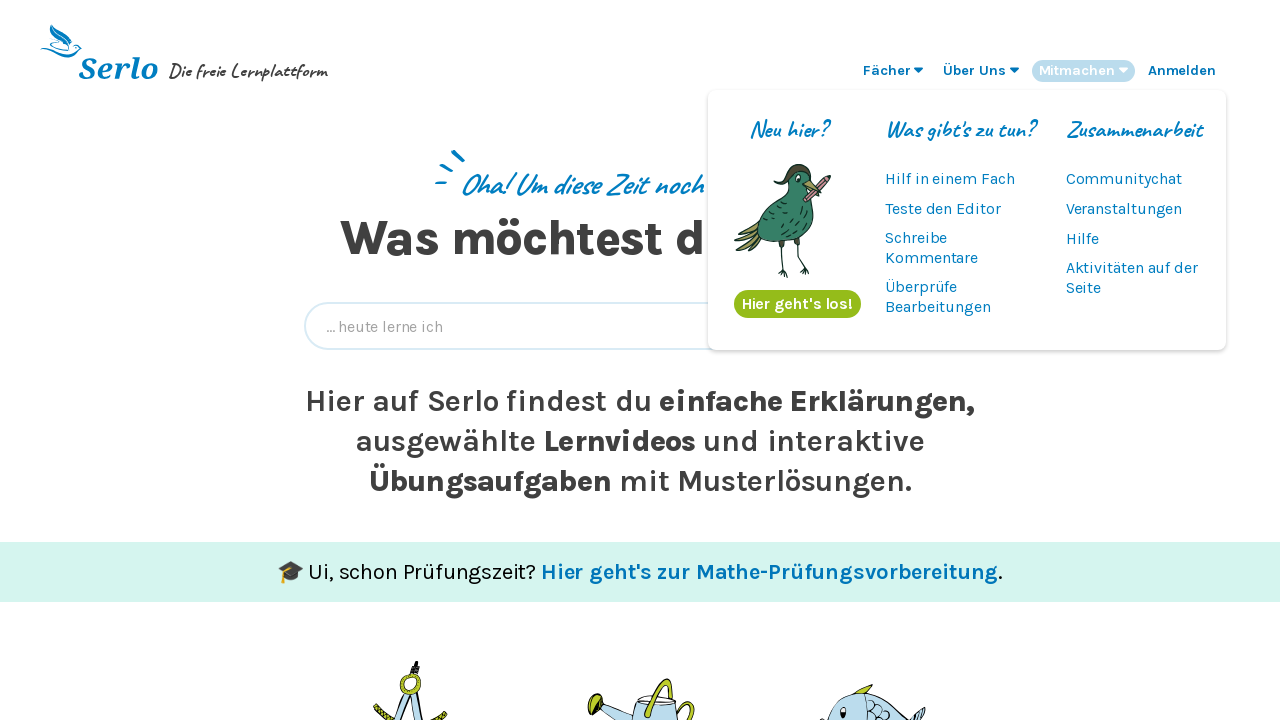

Navigated to Mathe content page at https://serlo.org/mathe
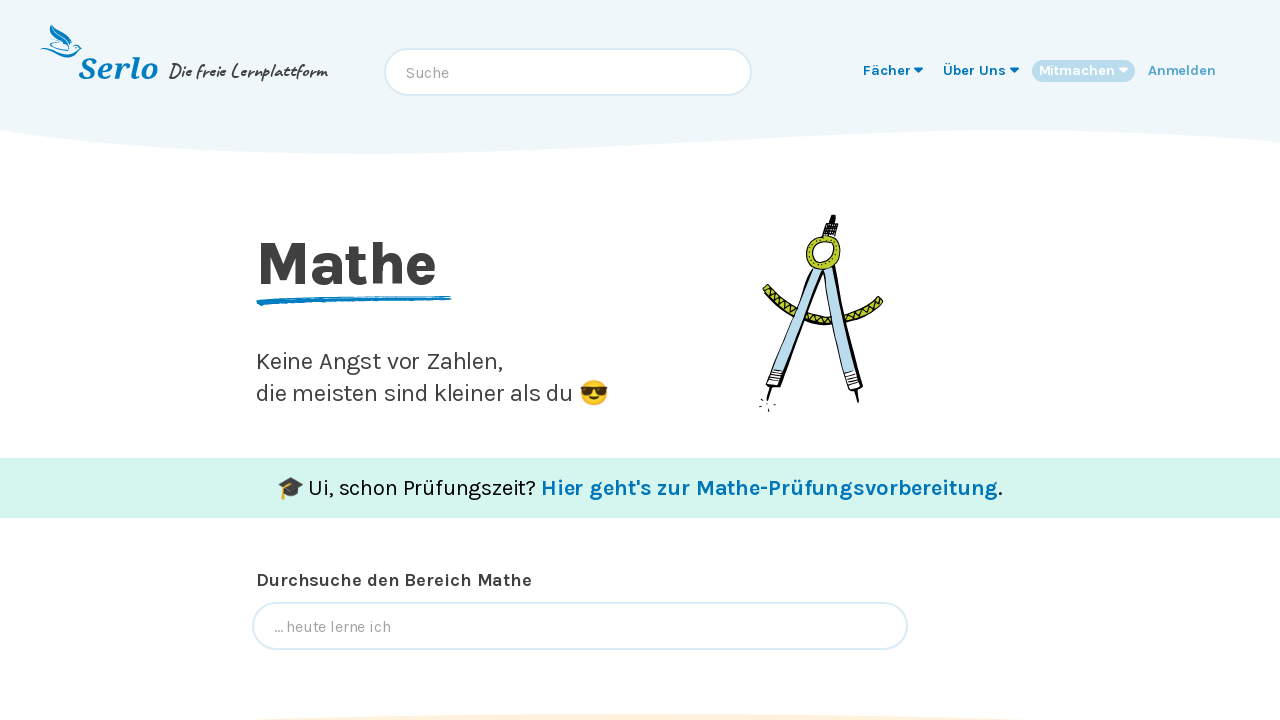

Clicked on 'Fächer' menu on content page to open subjects dropdown at (887, 70) on ul >> text=Fächer
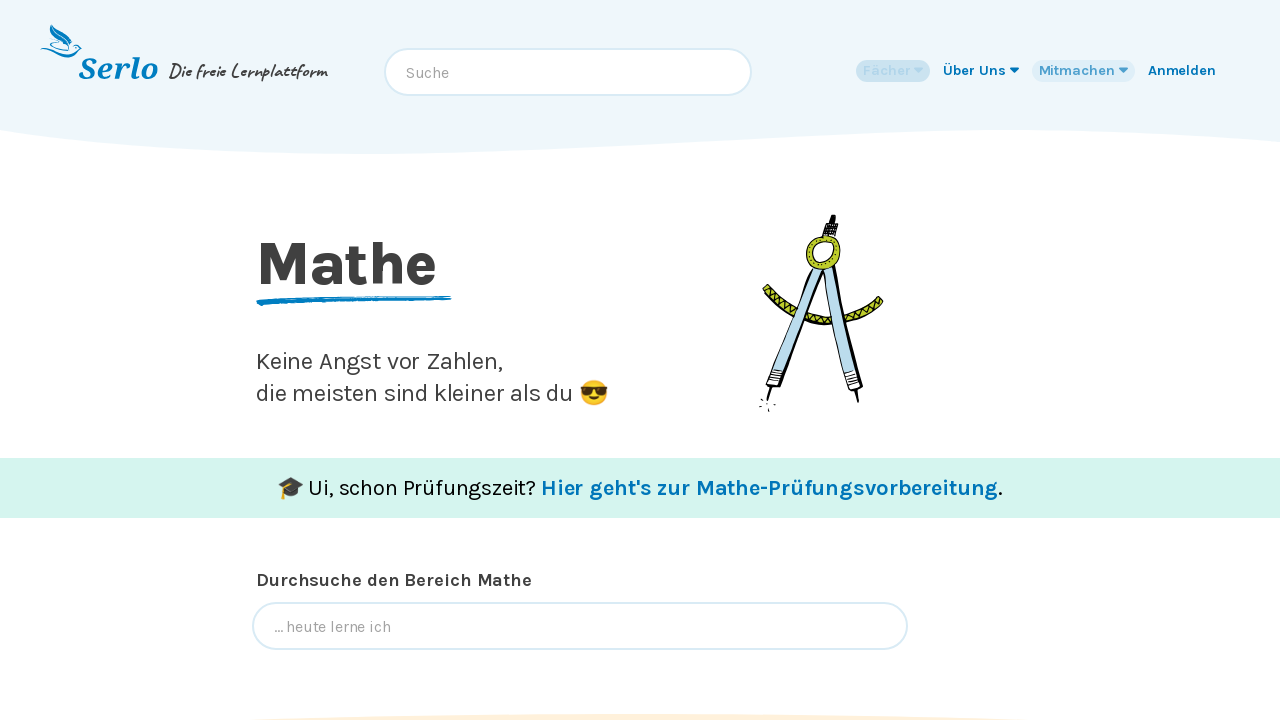

Verified 'Angewandte Nachhaltigkeit' menu item is displayed on content page
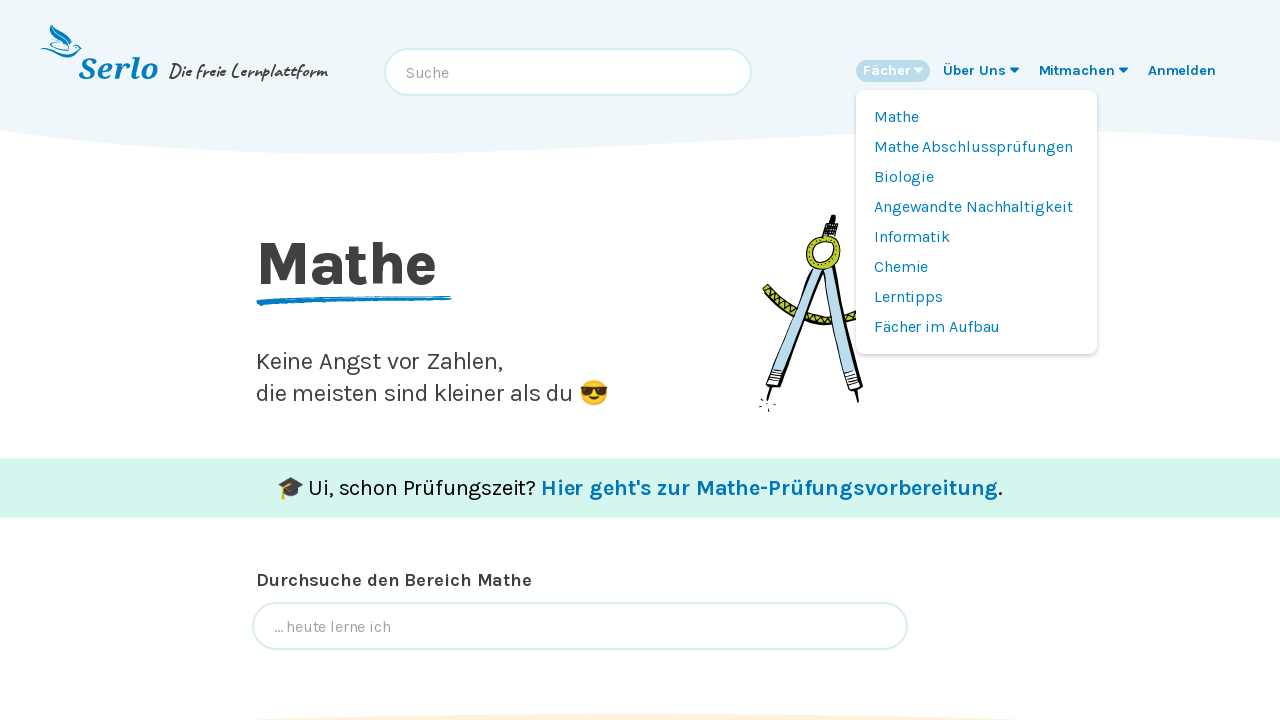

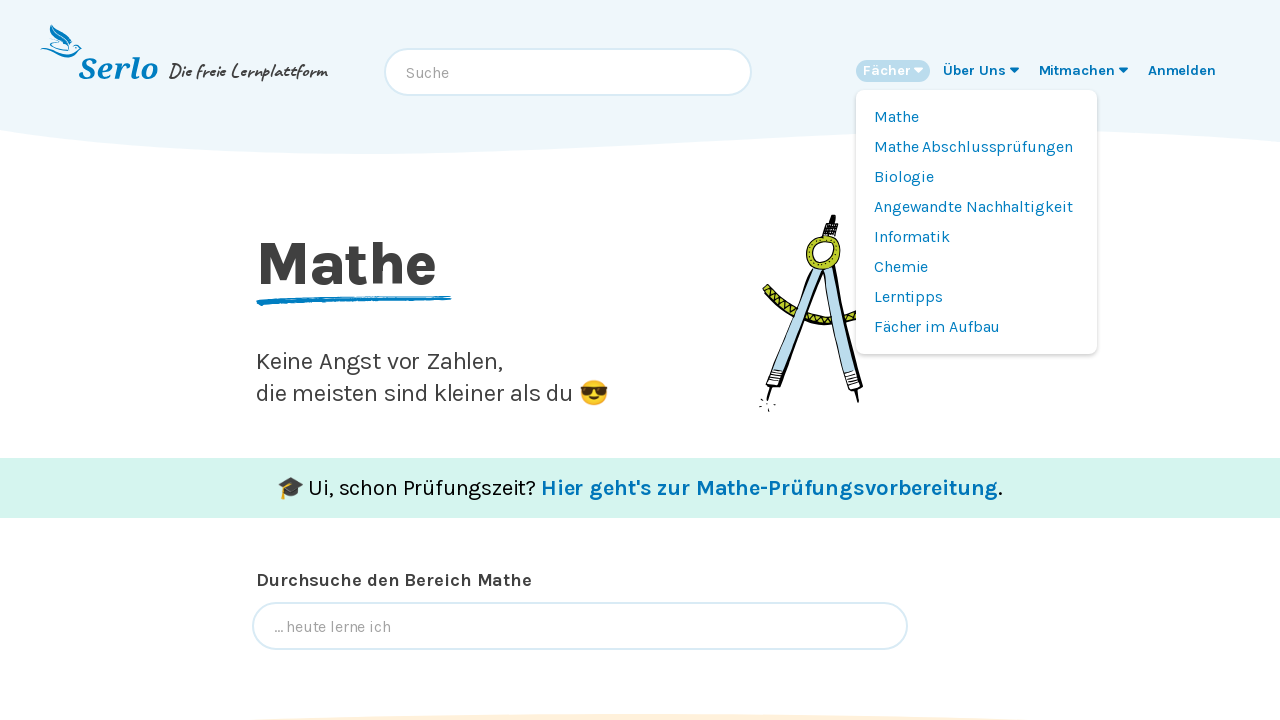